Navigates to the Deque website and waits for the page content to fully load

Starting URL: https://www.deque.com/

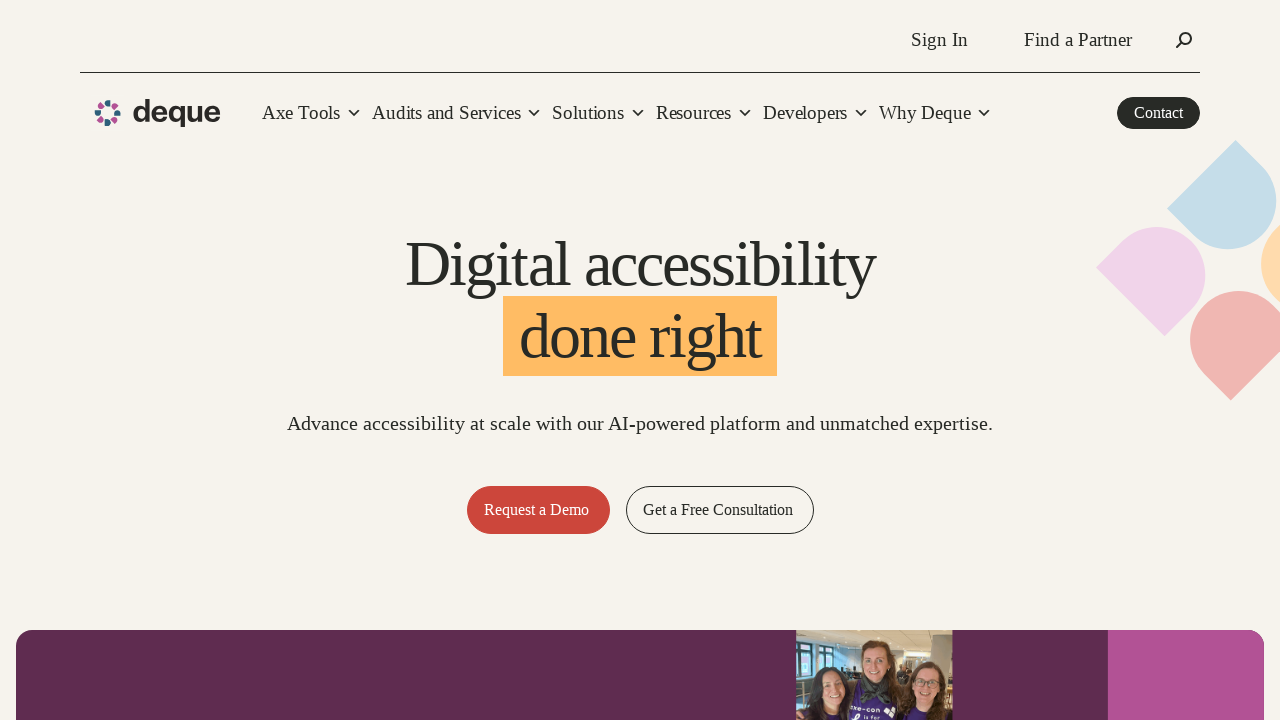

Navigated to Deque website
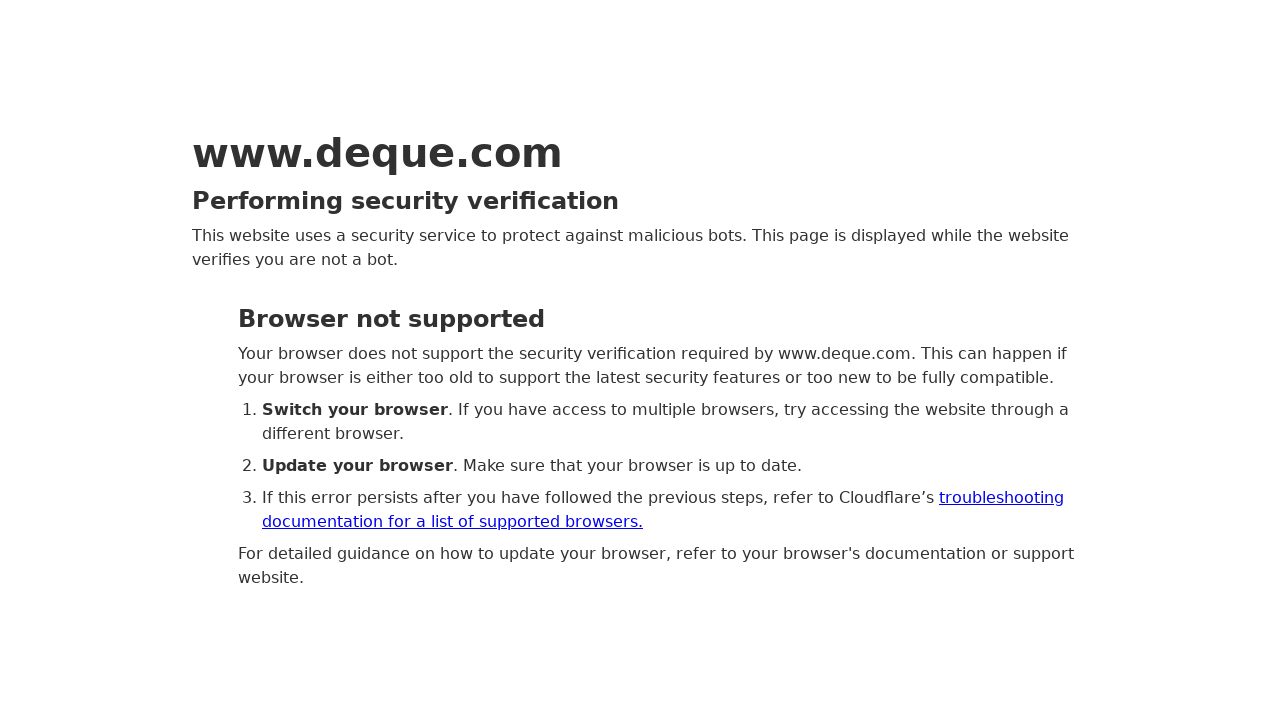

Page content fully loaded - network idle state reached
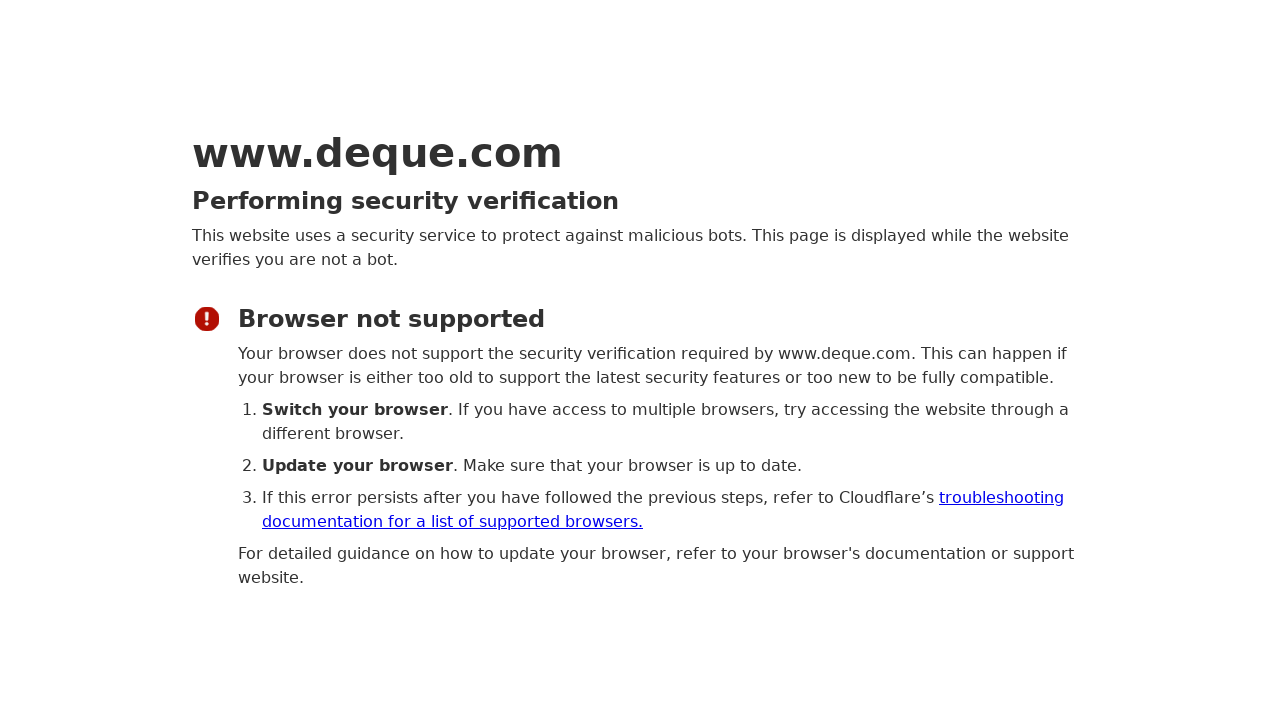

Body element confirmed visible - page ready for accessibility testing
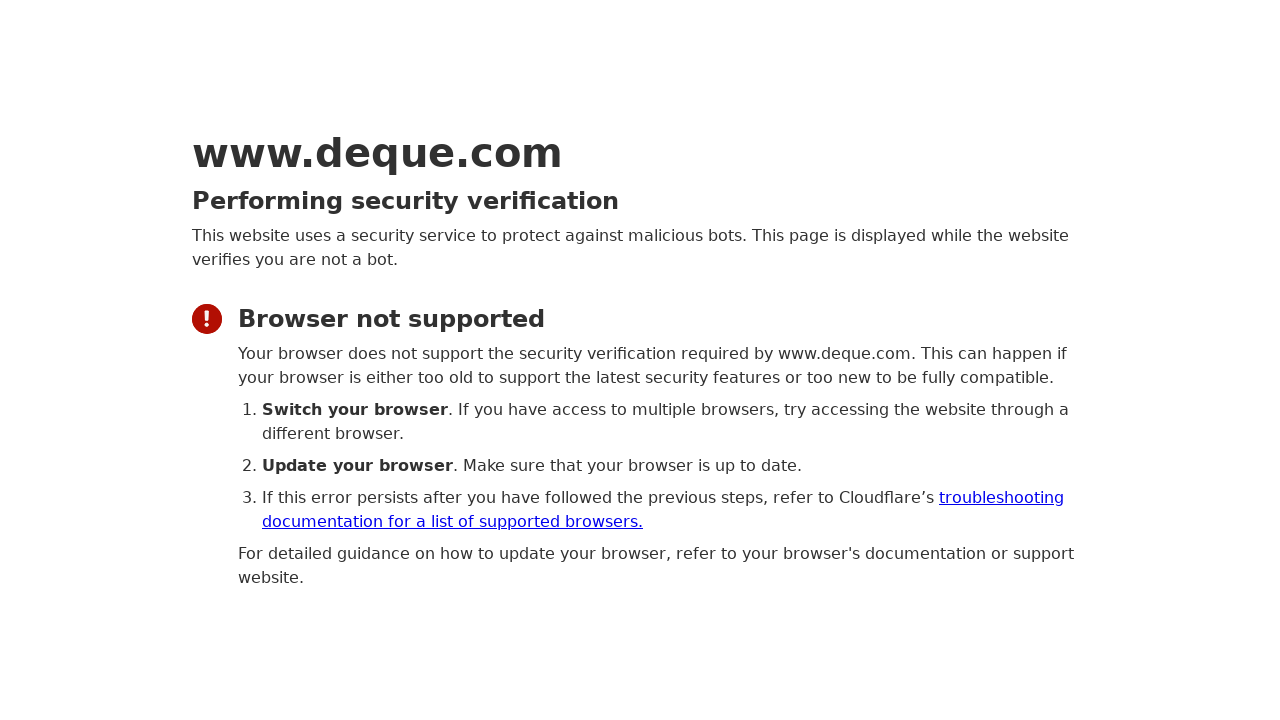

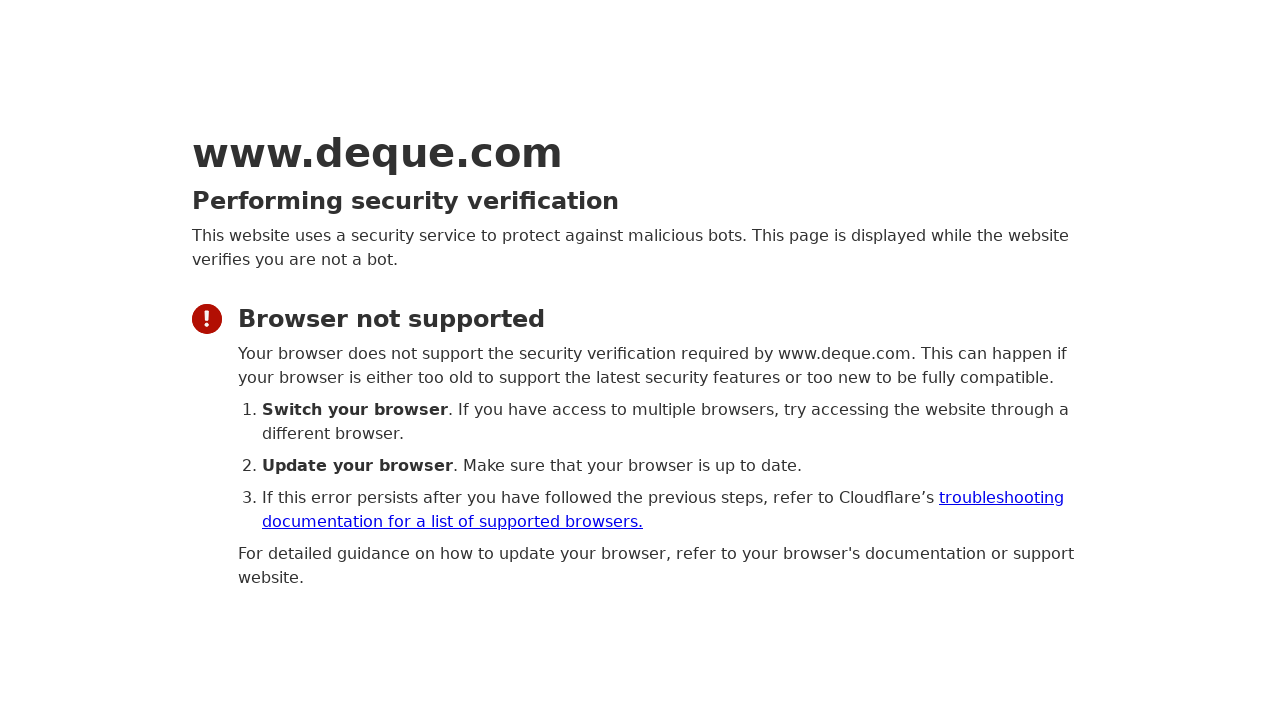